Adds a subject to the subjects field with autocomplete in the practice form

Starting URL: https://demoqa.com/automation-practice-form

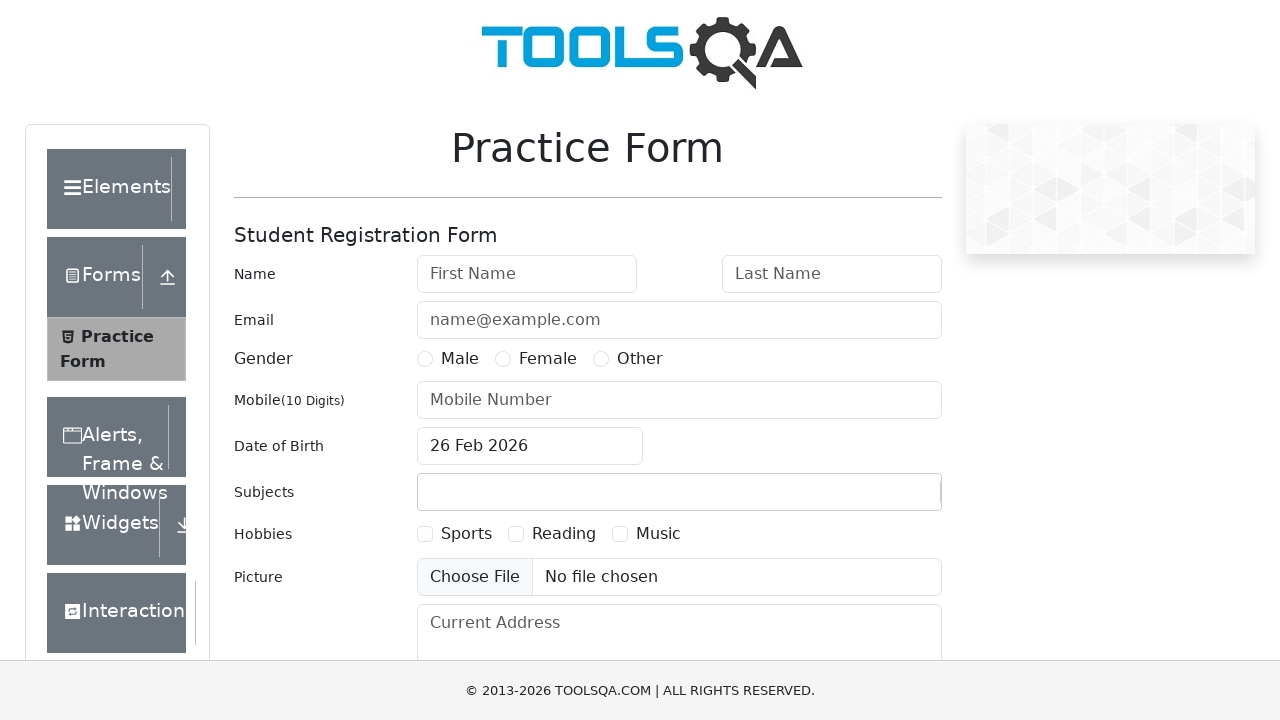

Navigated to practice form page
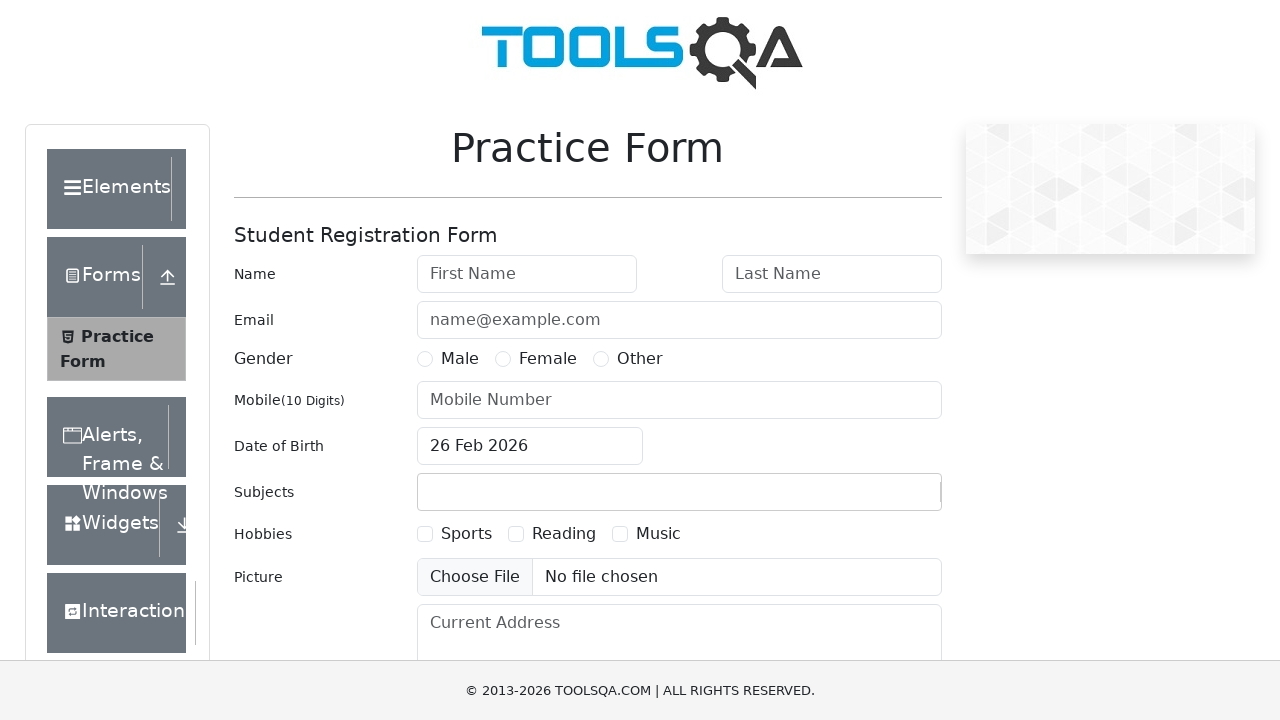

Filled subjects input field with 'Math' on #subjectsInput
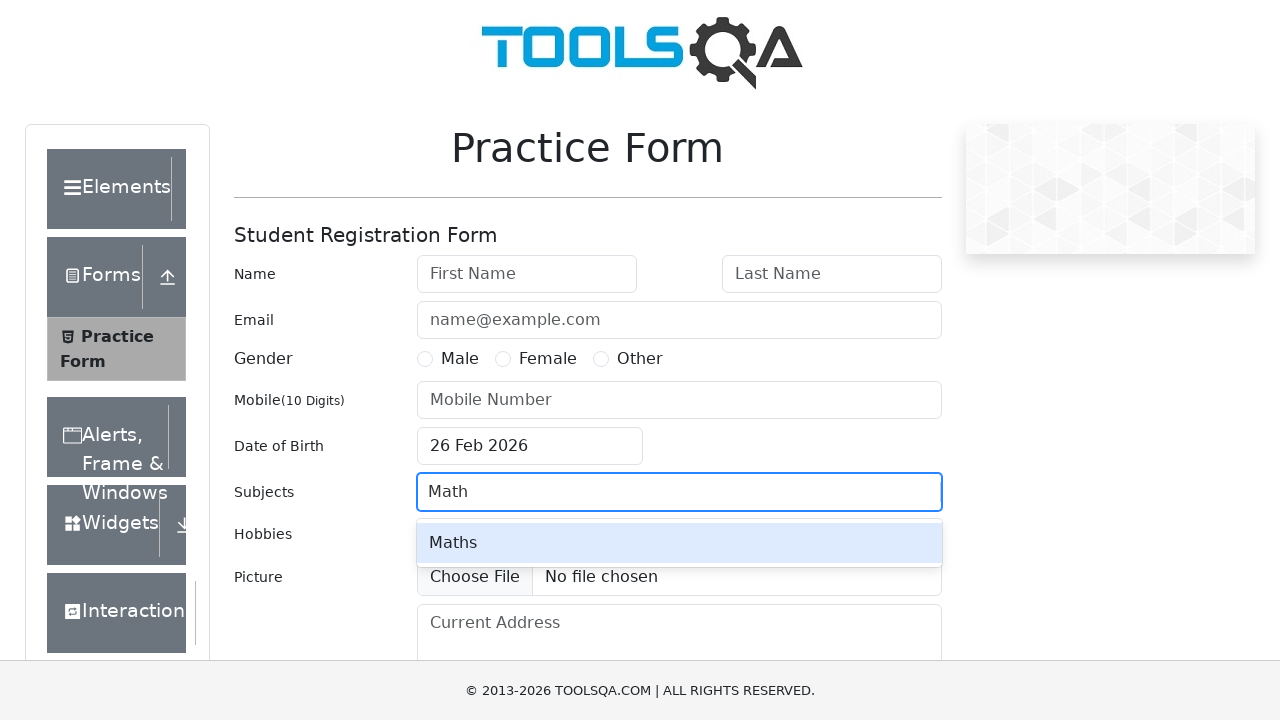

Pressed Enter to select 'Math' from autocomplete suggestions on #subjectsInput
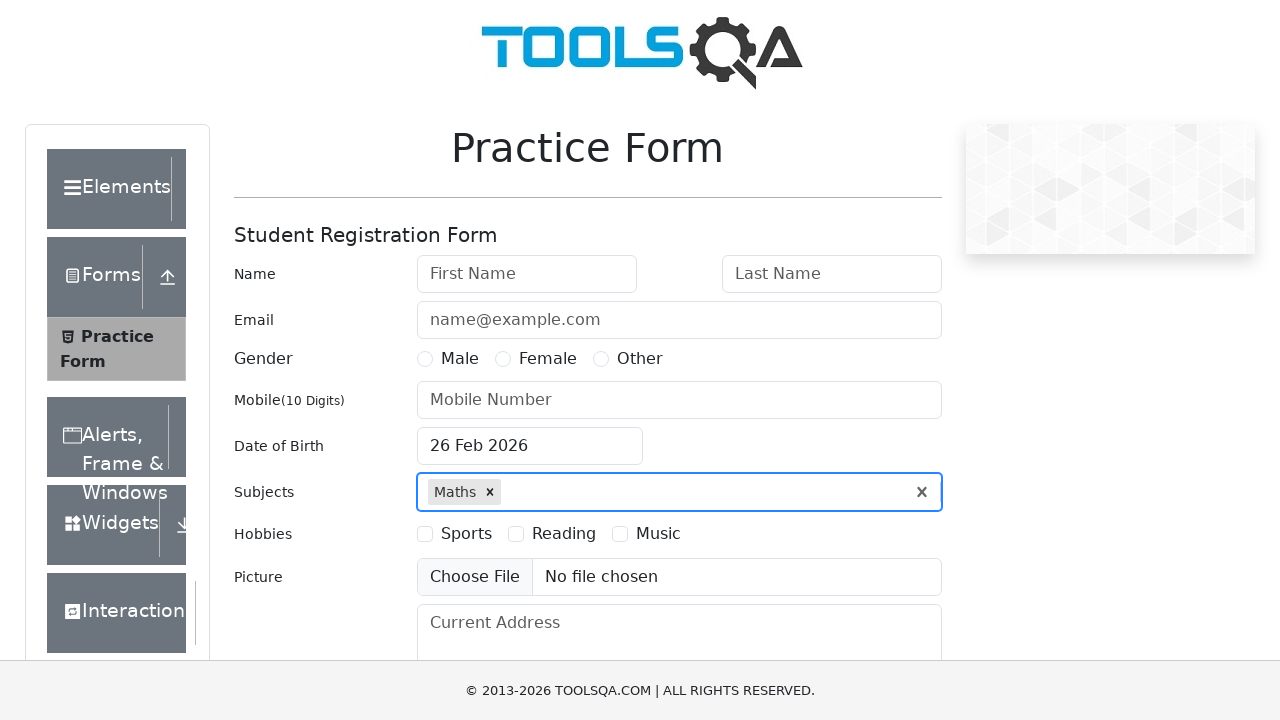

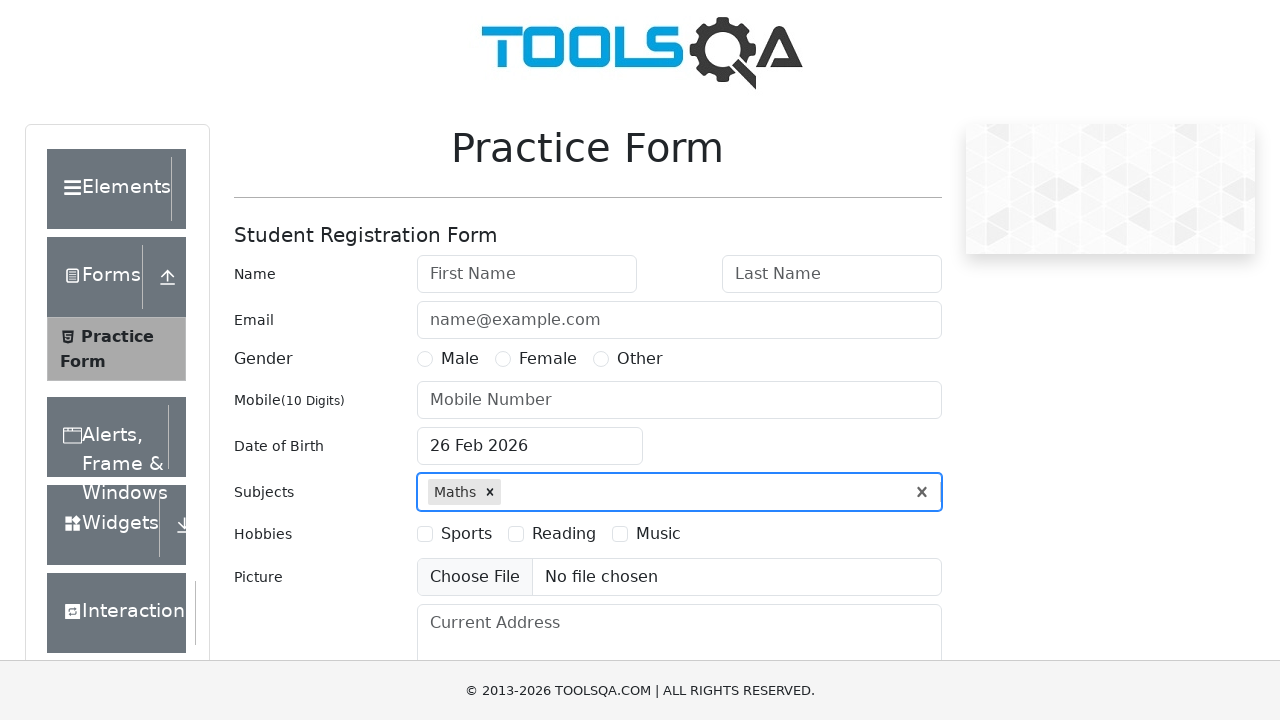